Tests renting and returning a cat by entering ID, renting, then returning

Starting URL: https://cs1632.appspot.com/rent-a-cat

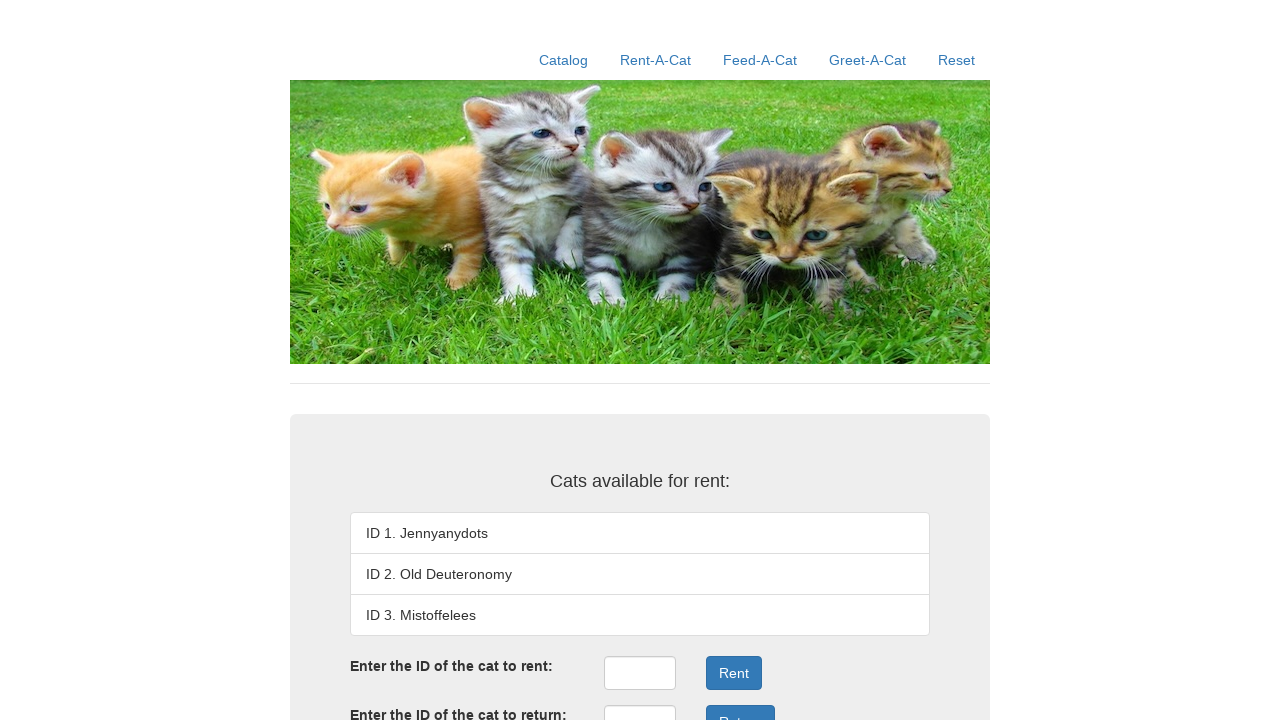

Entered cat ID '1' in rent field on #rentID
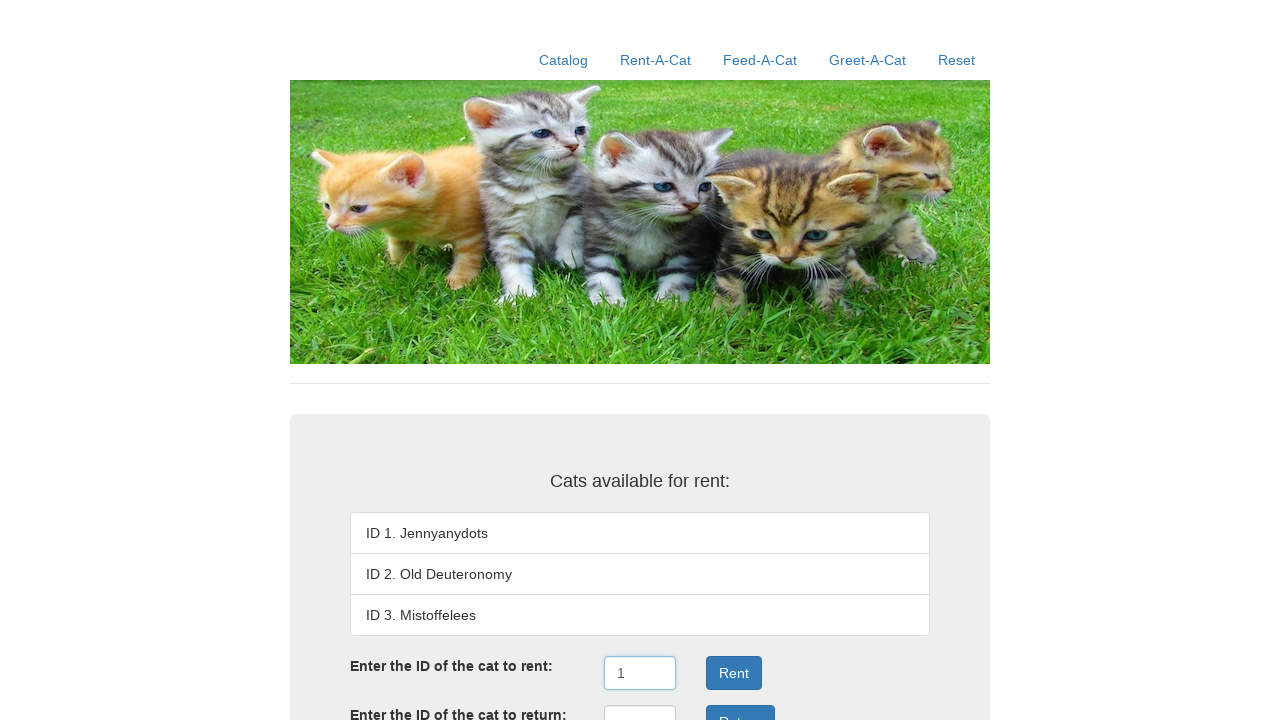

Entered cat ID '1' in return field on #returnID
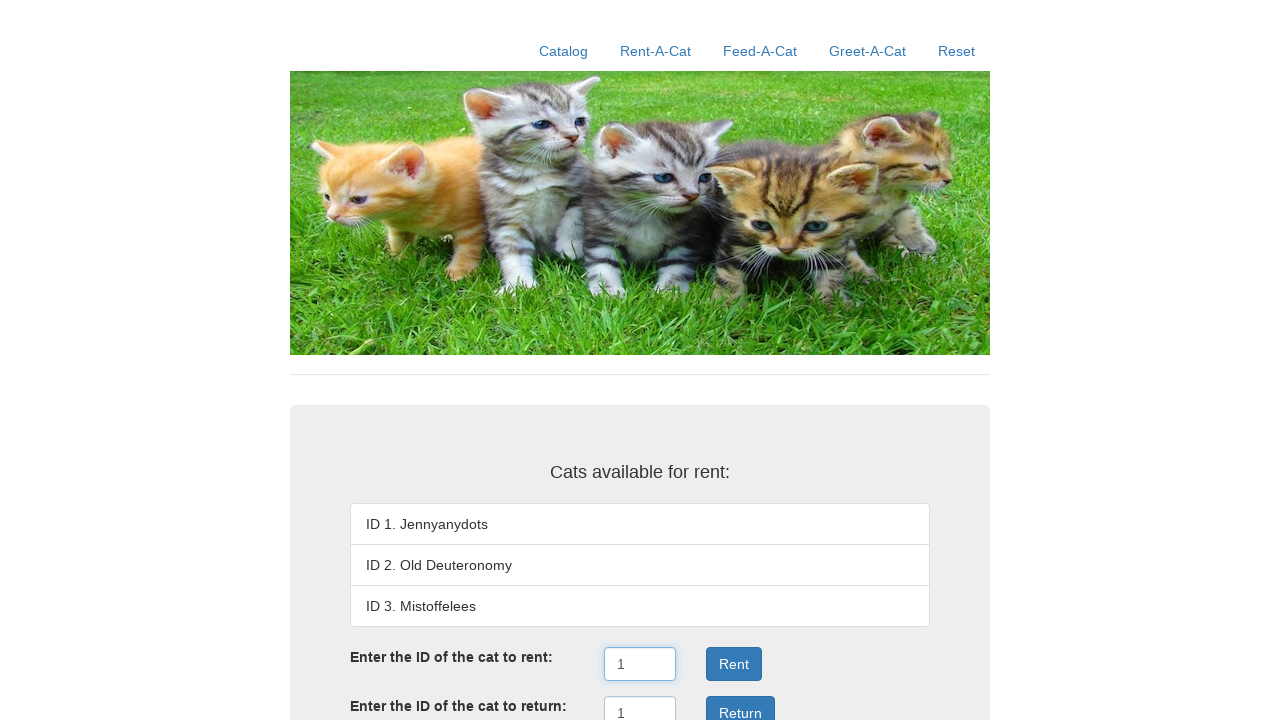

Clicked Rent button to rent cat ID 1 at (734, 664) on button:has-text('Rent')
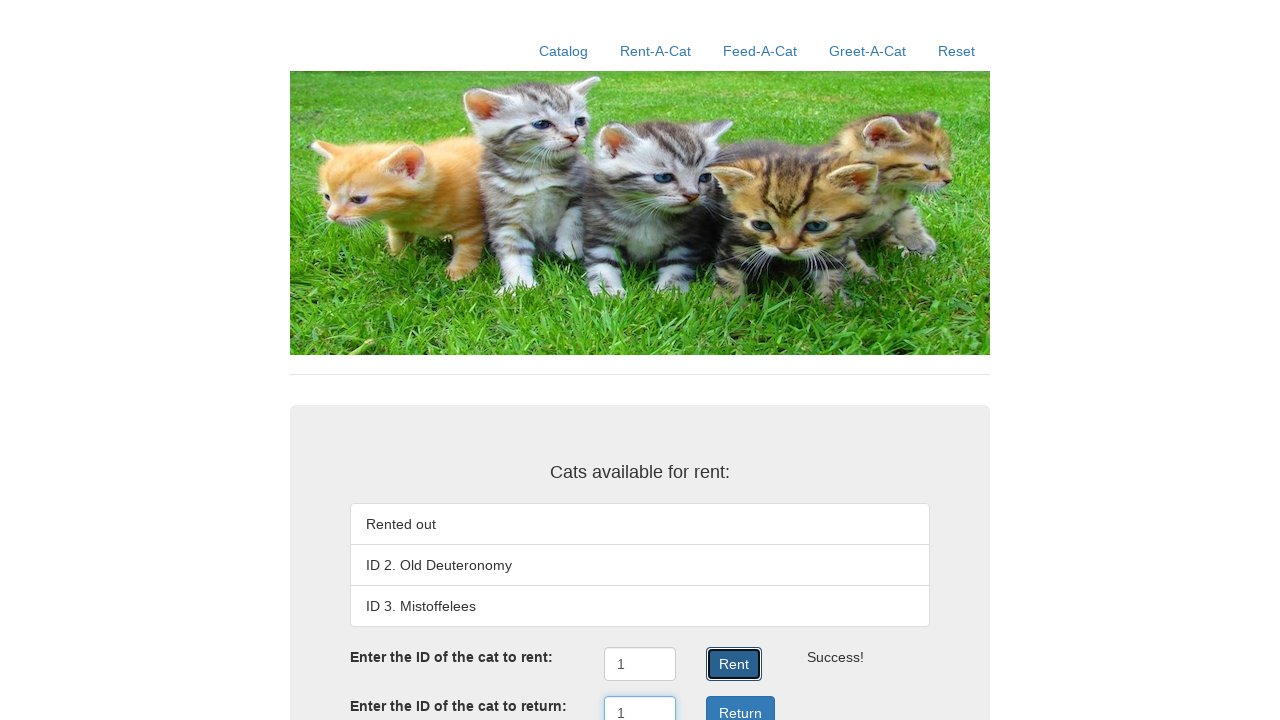

Clicked Return button to return cat ID 1 at (740, 703) on button:has-text('Return')
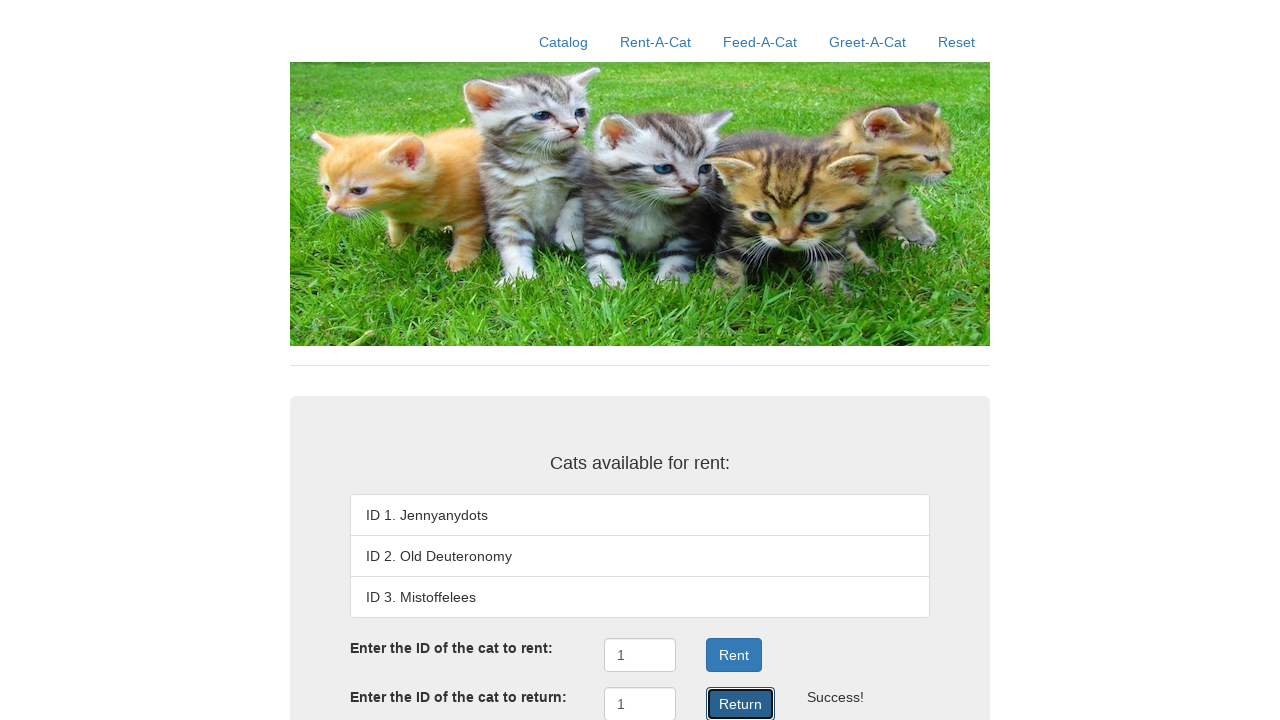

Return result element loaded
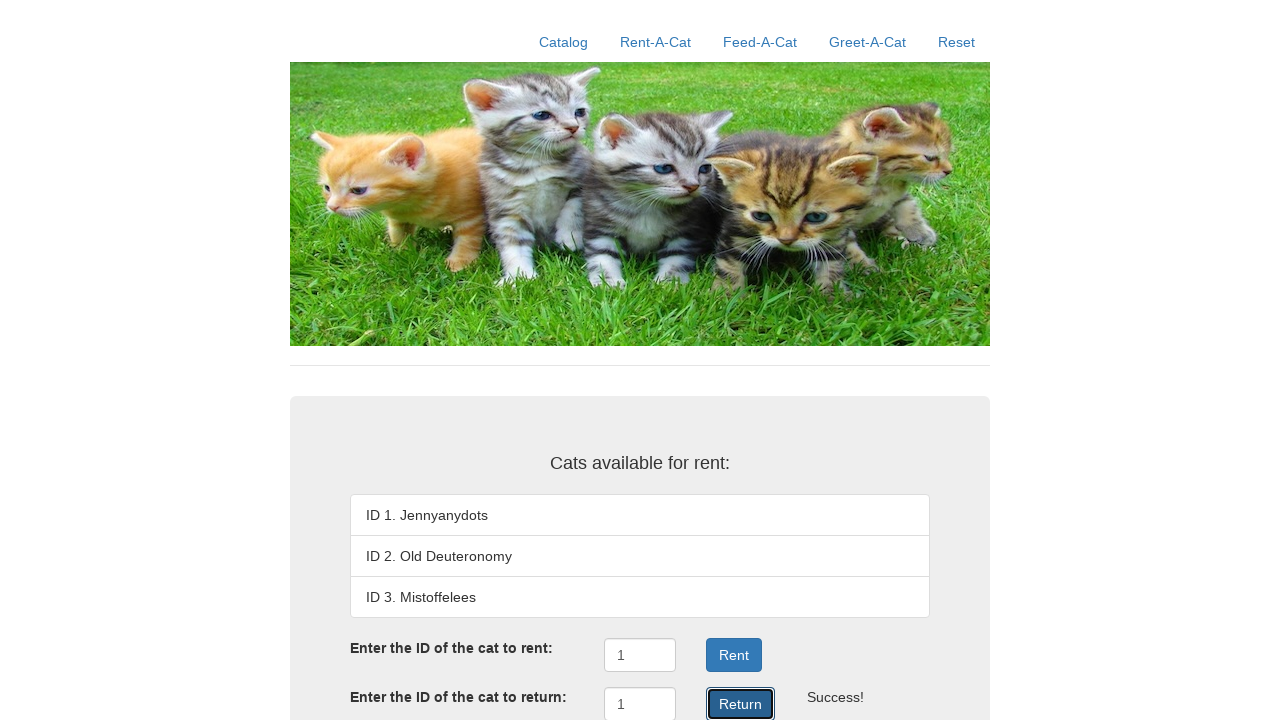

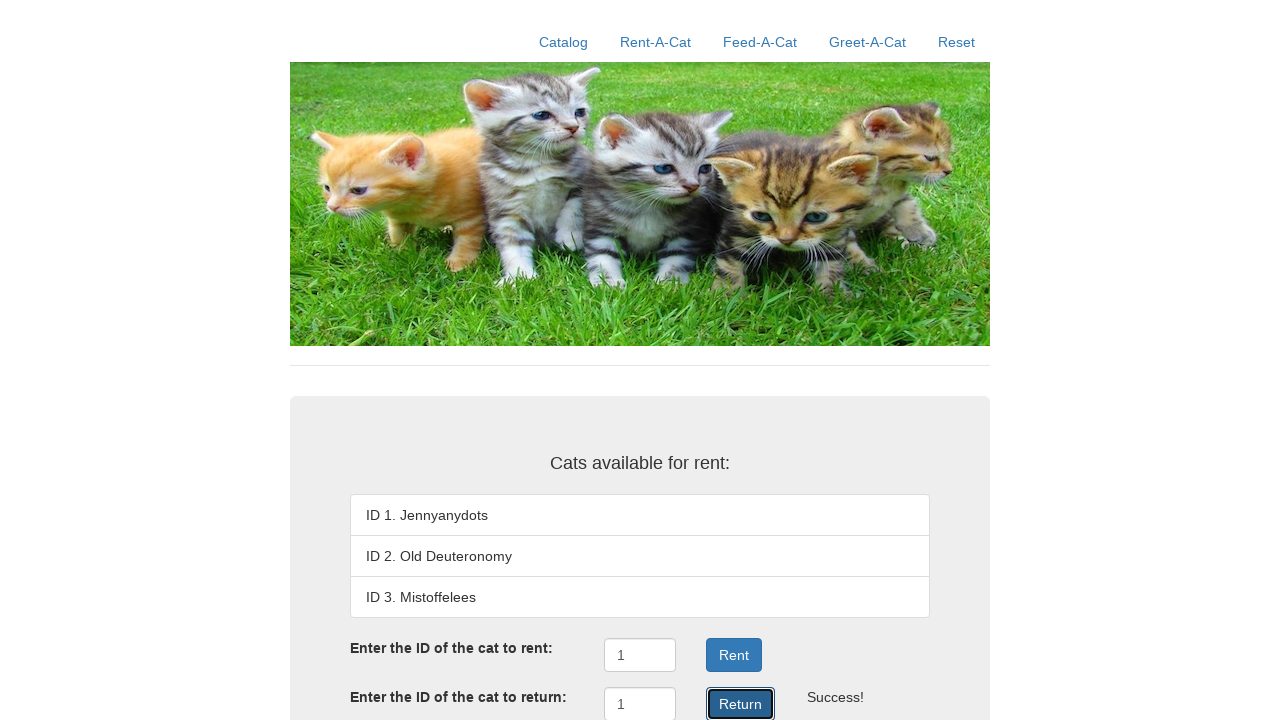